Navigates to JPL Space images page, clicks the full image button, and verifies the full-size image modal appears

Starting URL: https://data-class-jpl-space.s3.amazonaws.com/JPL_Space/index.html

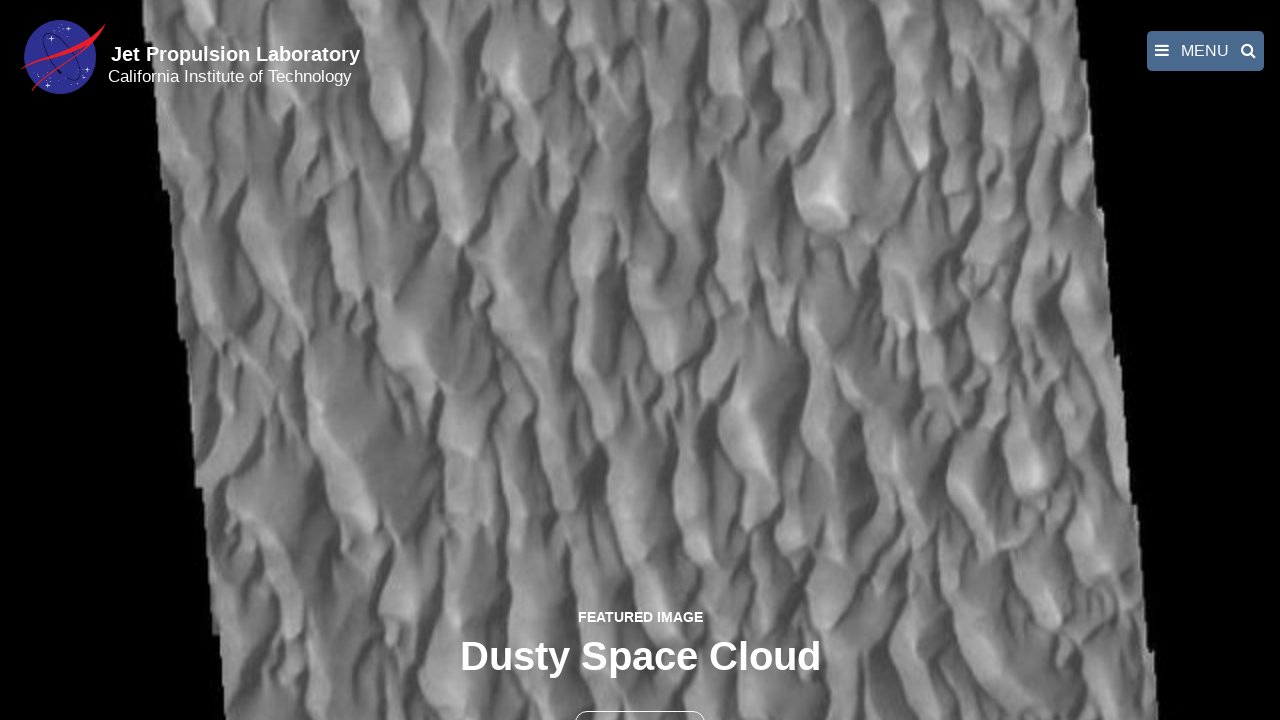

Navigated to JPL Space images page
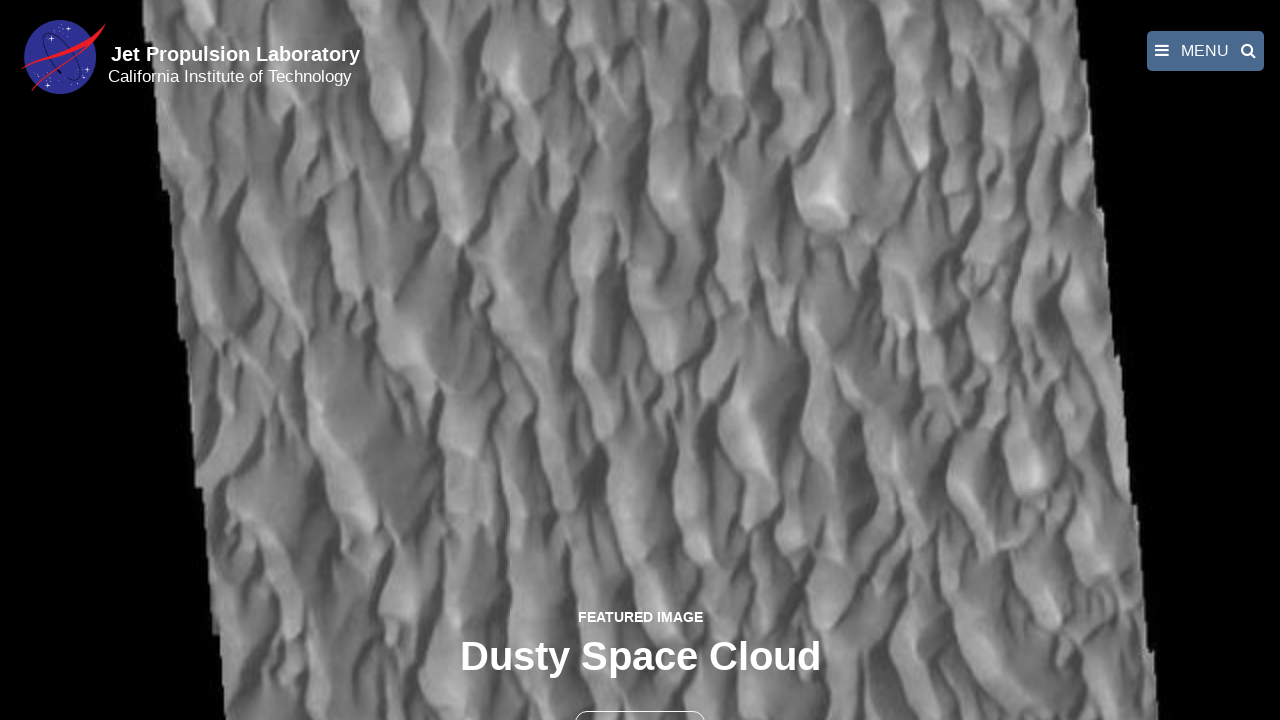

Clicked the full image button at (640, 699) on button >> nth=1
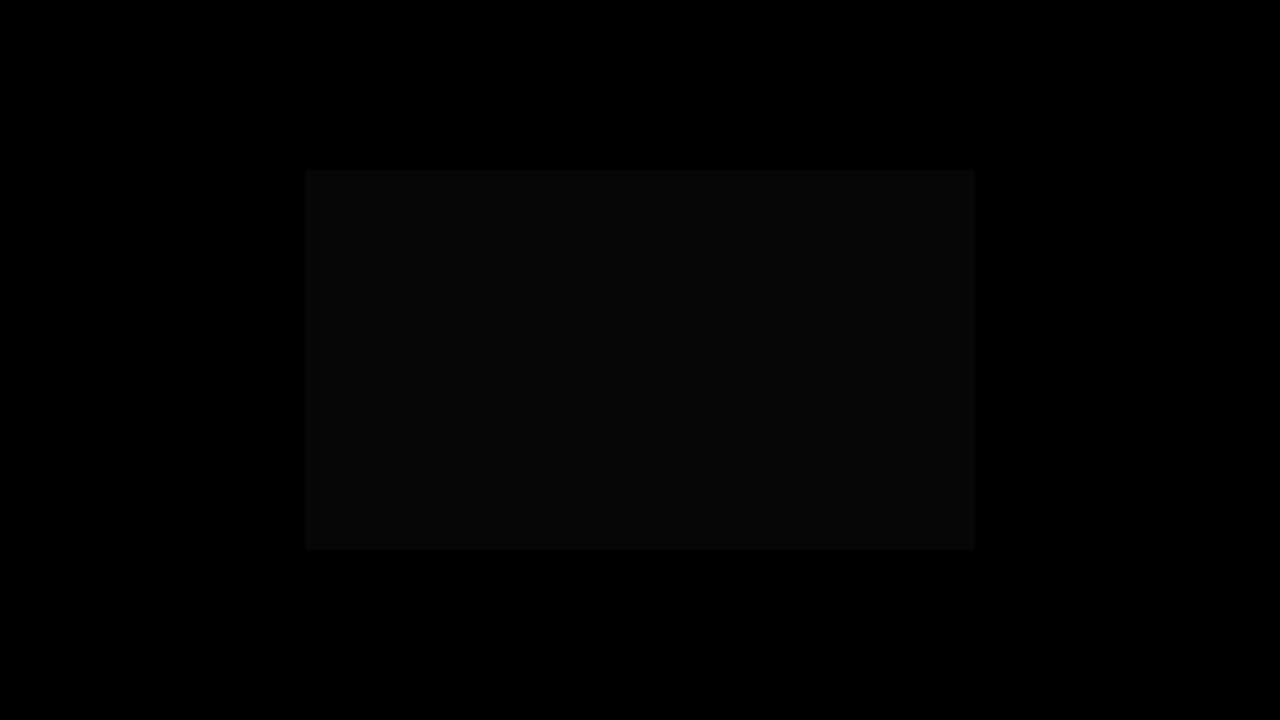

Full-size image modal appeared with fancybox-image
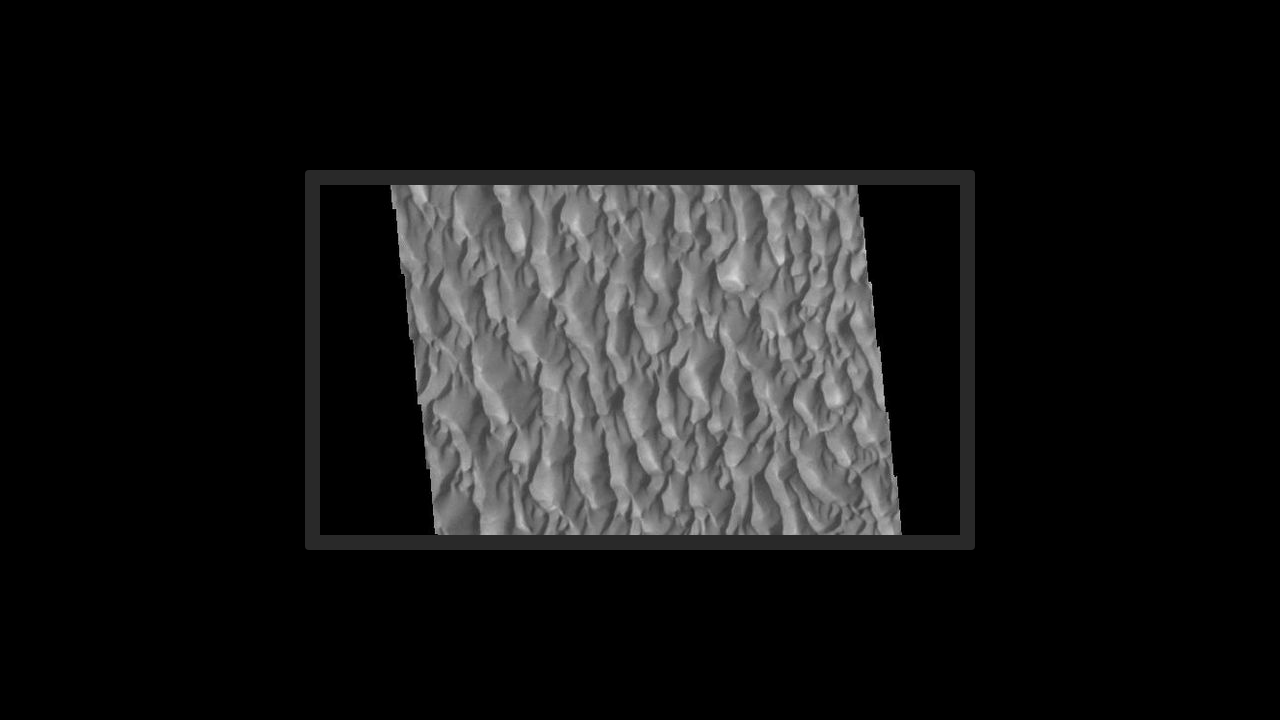

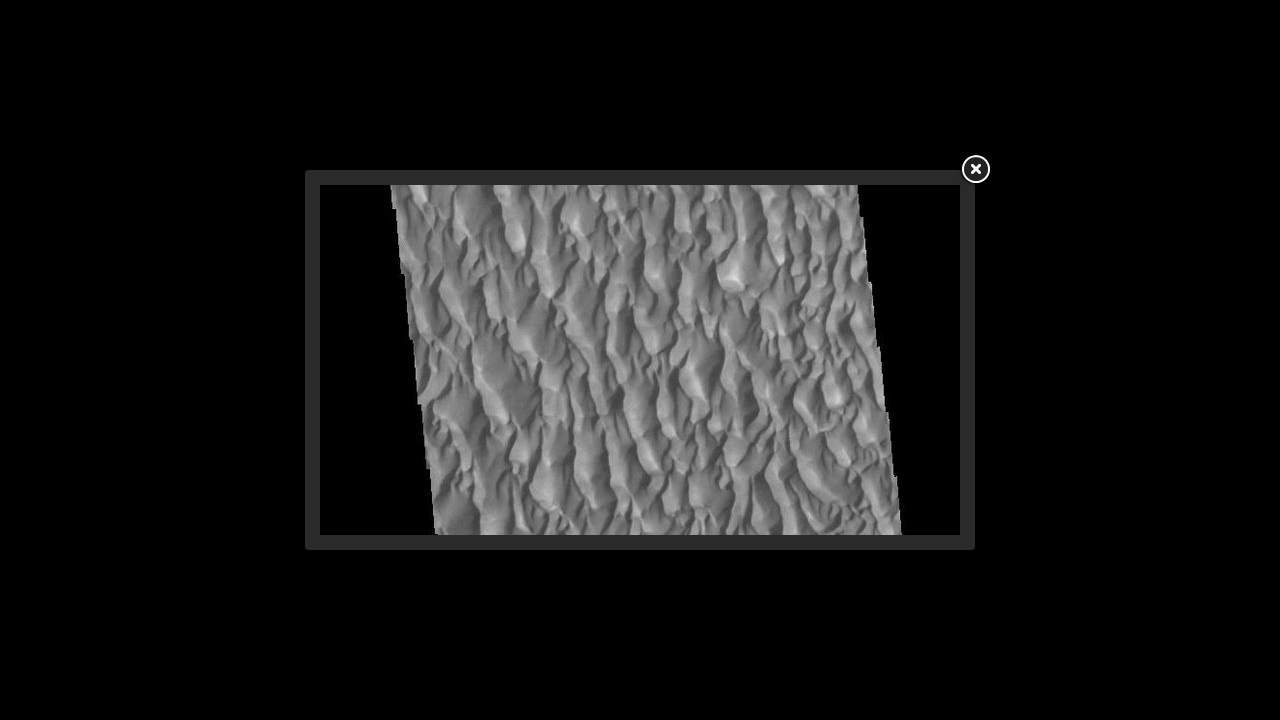